Tests toggling the requirements section on the multiple text areas page to verify it opens and closes correctly.

Starting URL: https://www.qa-practice.com/elements/textarea/textareas

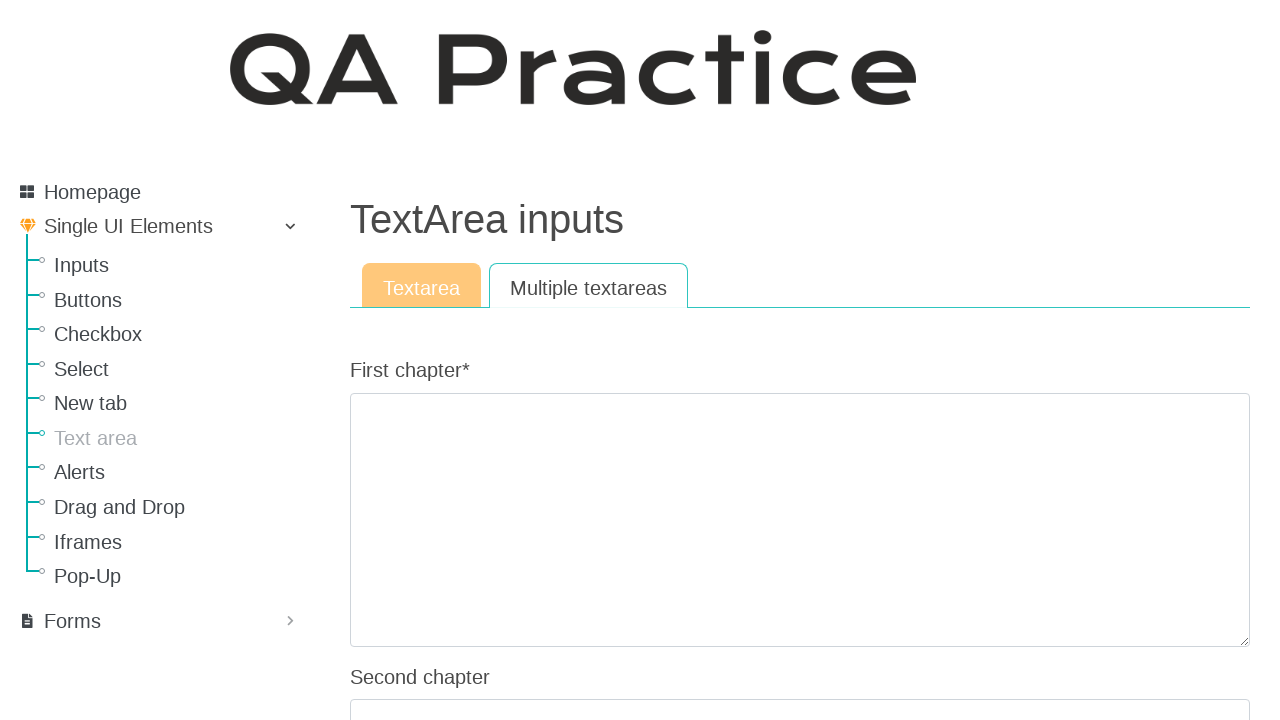

Clicked requirements header to expand section at (800, 361) on #req_header
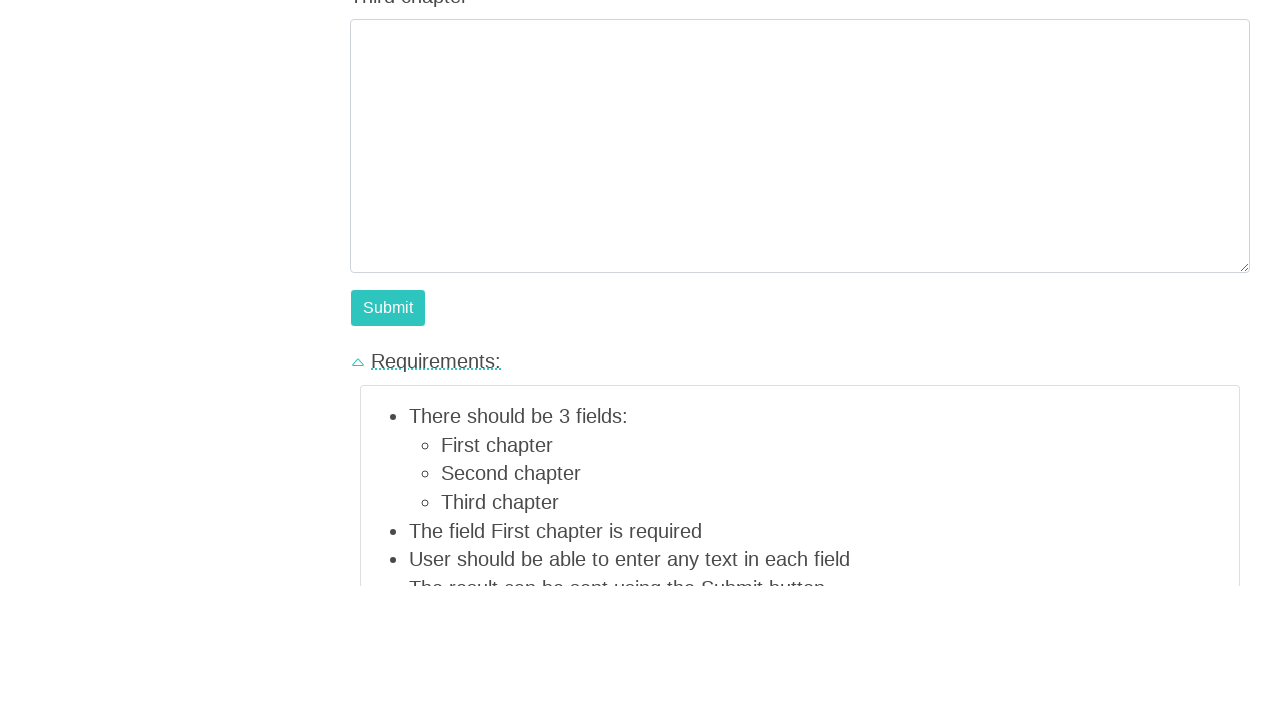

Requirements section expanded successfully
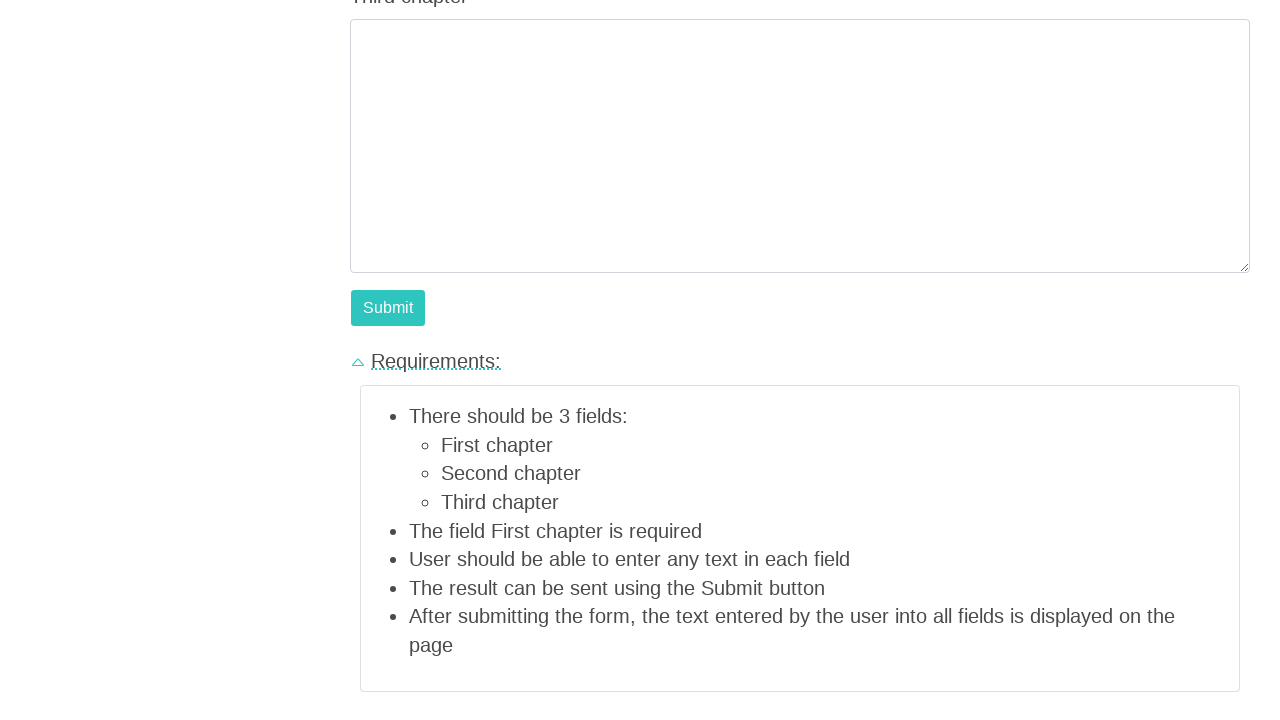

Clicked requirements header to collapse section at (800, 361) on #req_header
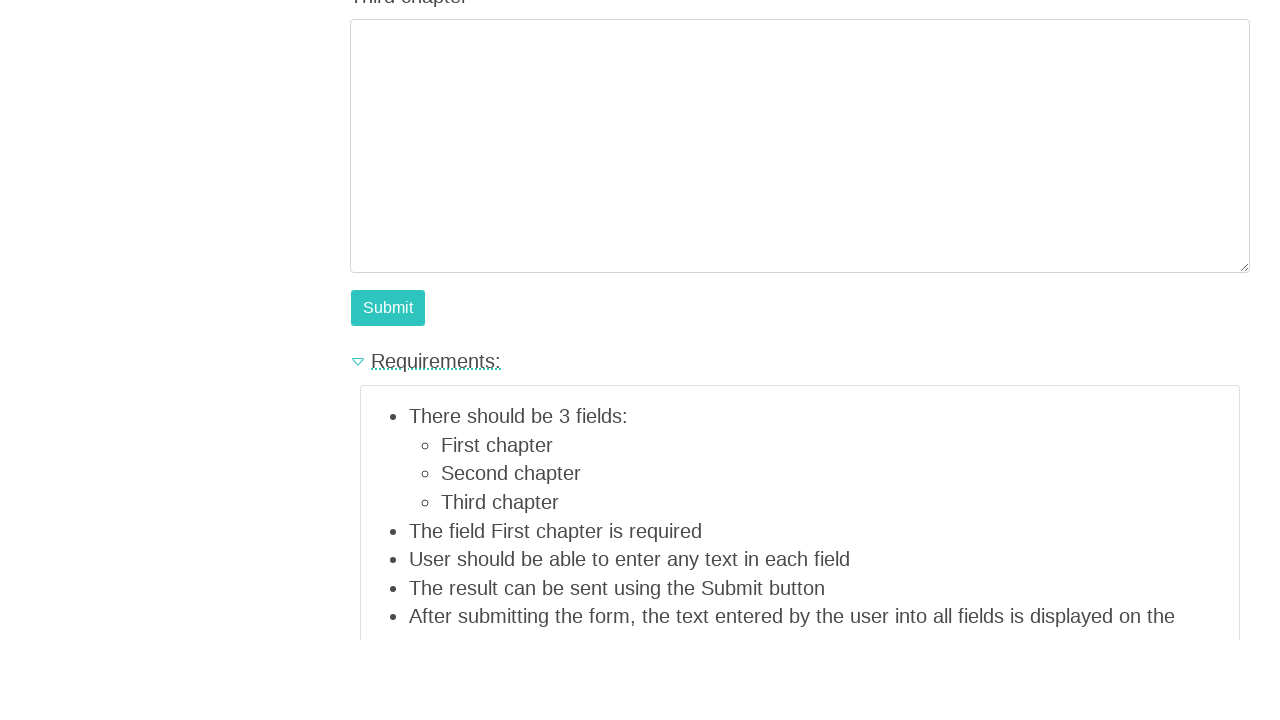

Requirements section collapsed successfully
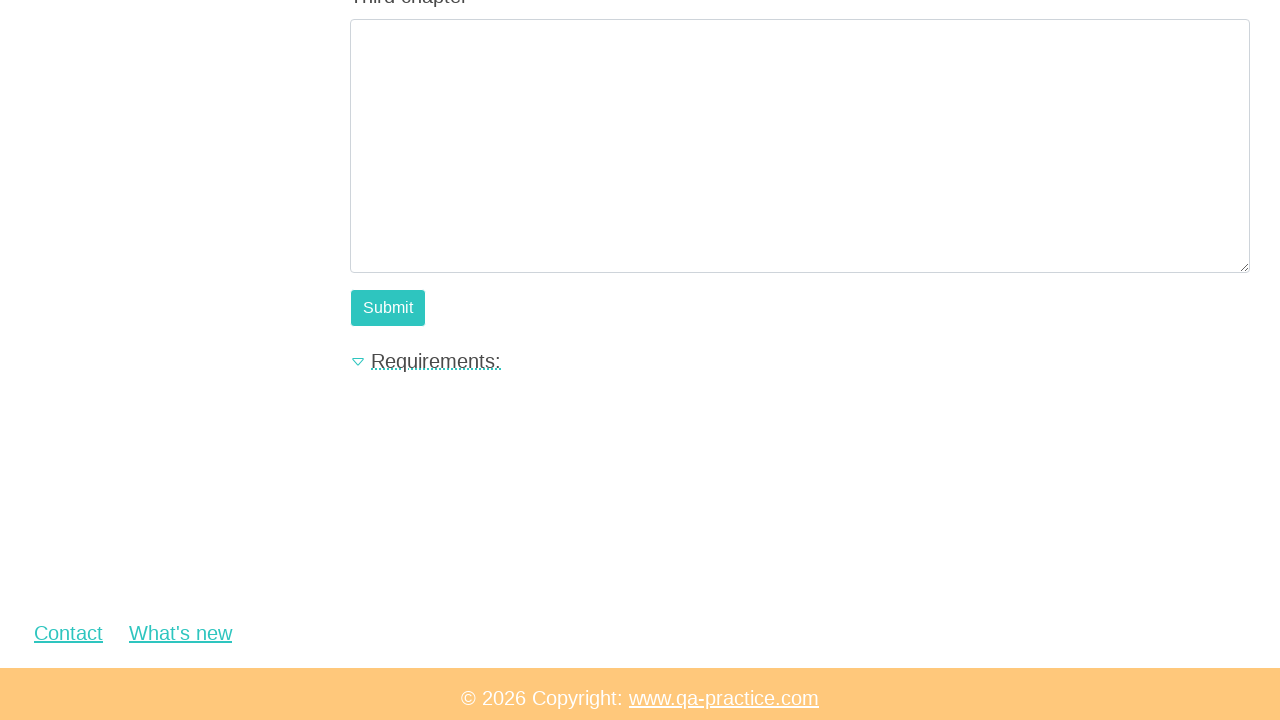

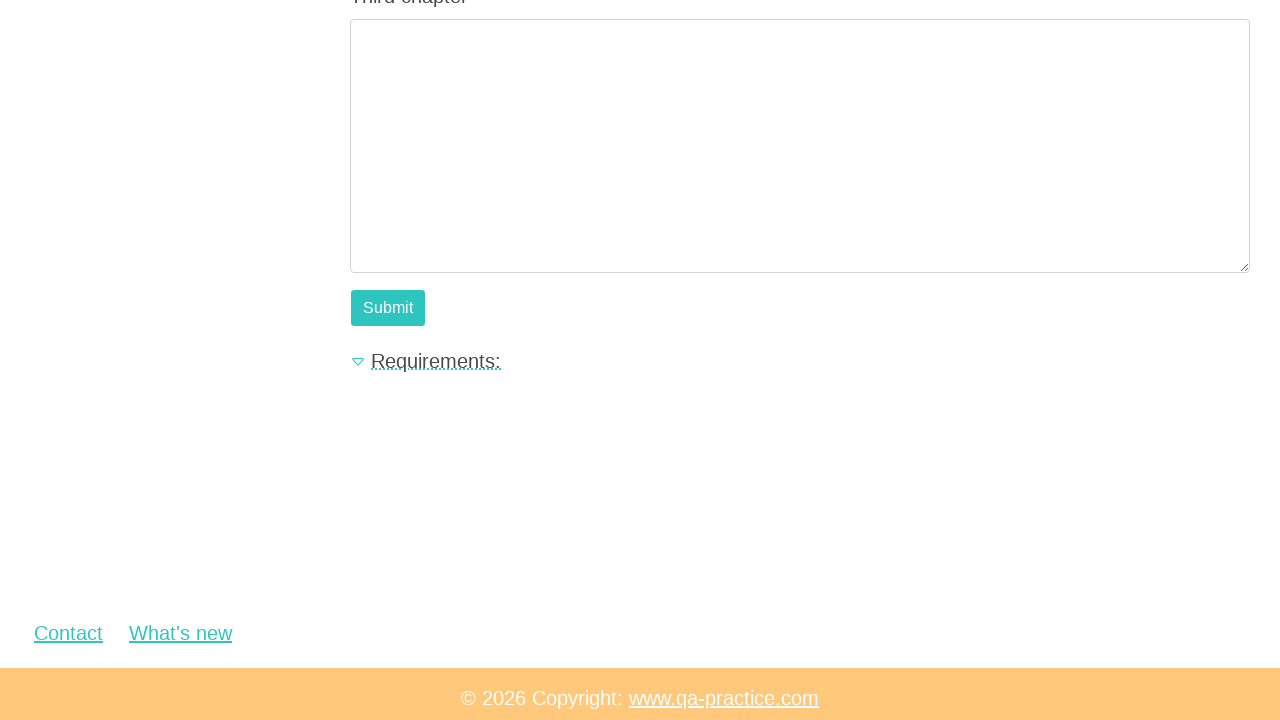